Tests navigation on Craigslist Washington DC by clicking on the garden category link

Starting URL: https://washingtondc.craigslist.org/

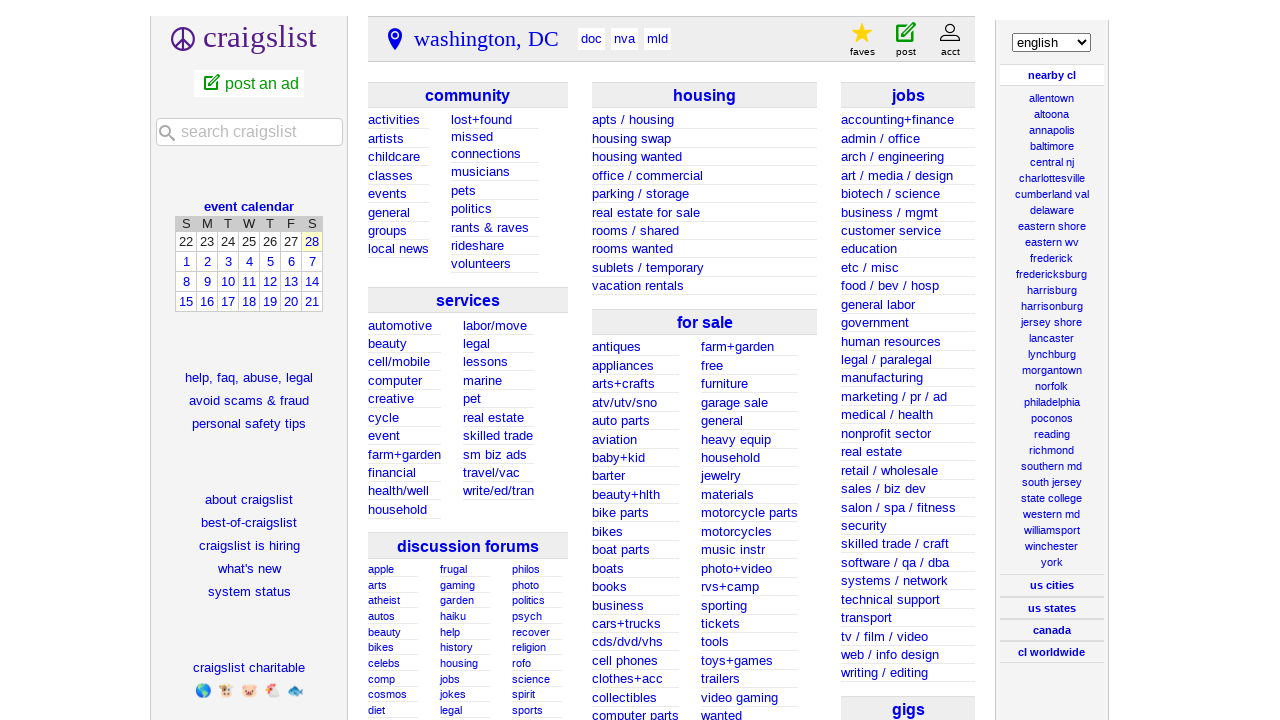

Clicked on the garden category link at (404, 454) on a:has-text('+garden')
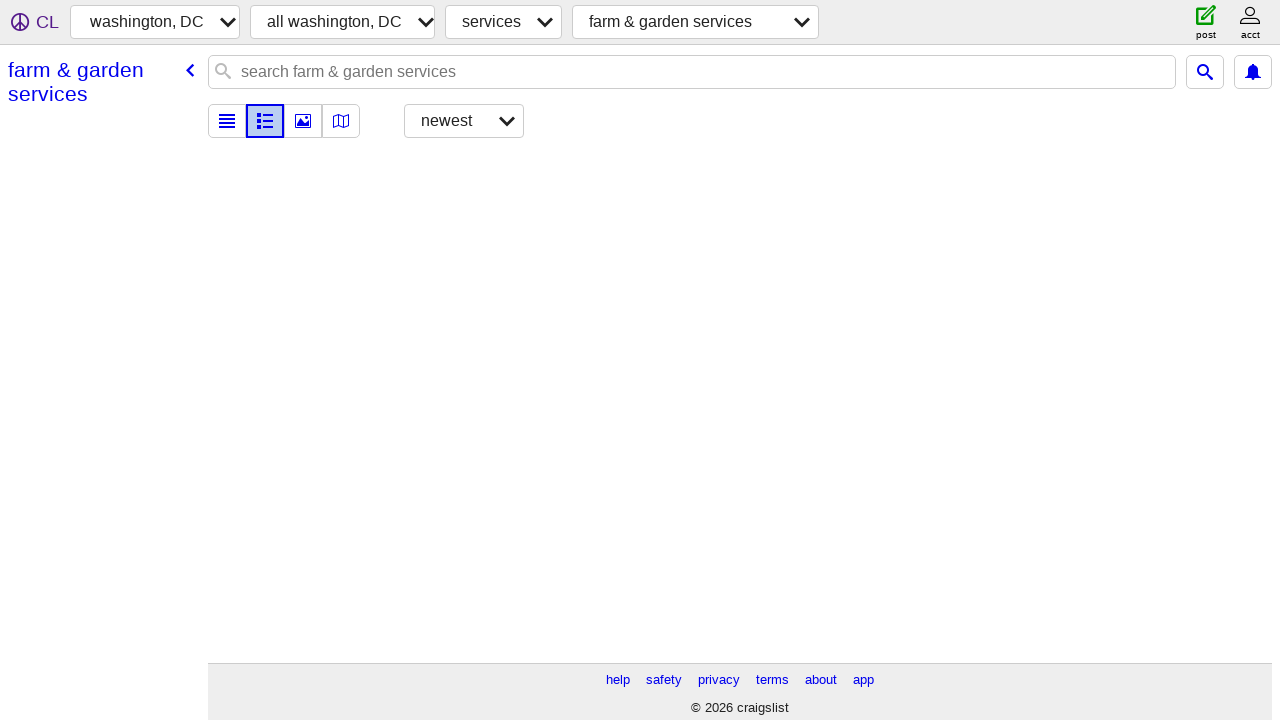

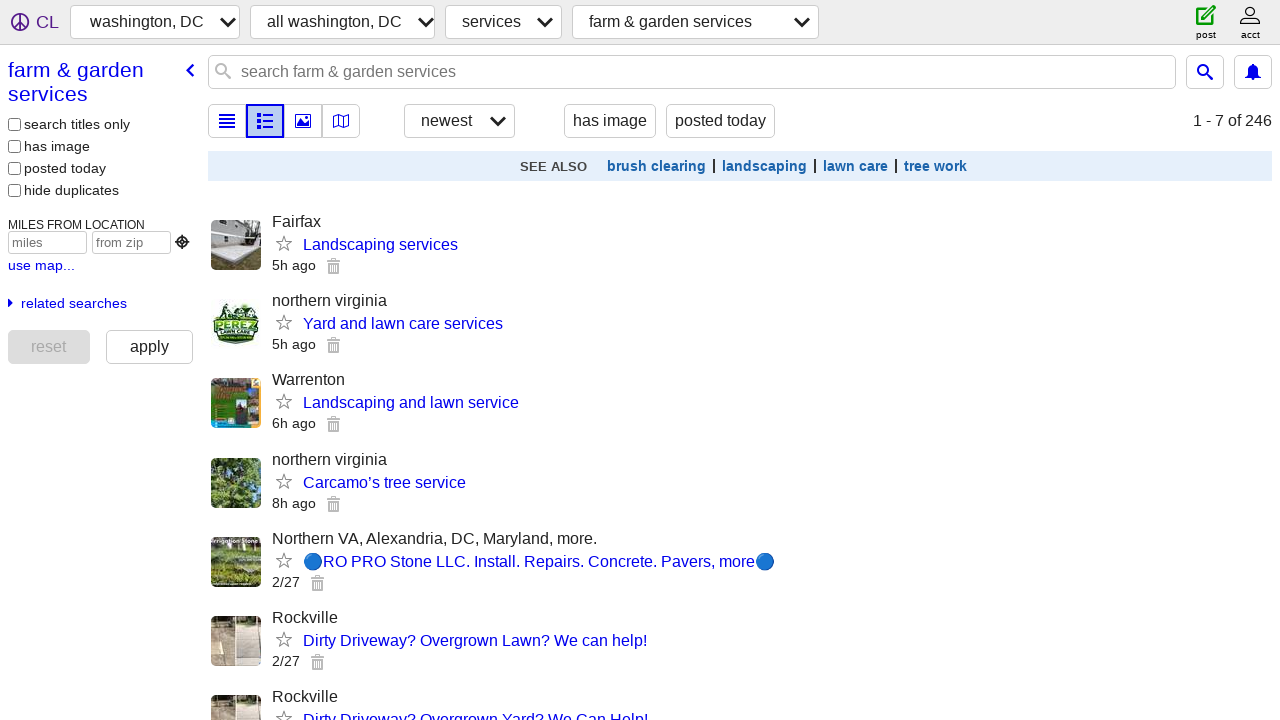